Tests adding a new todo item to the TodoMVC application by filling the input box and pressing Enter

Starting URL: https://demo.playwright.dev/todomvc

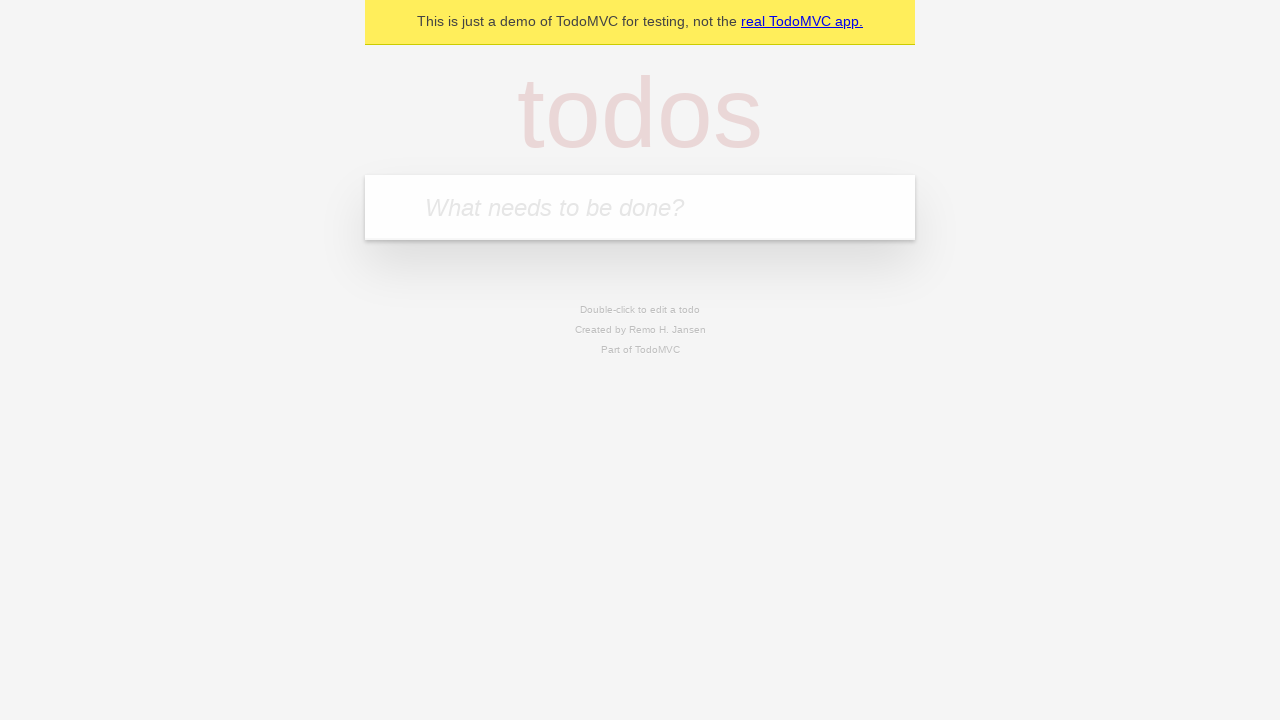

Filled new todo input with 'Stop using Cypress' on input.new-todo
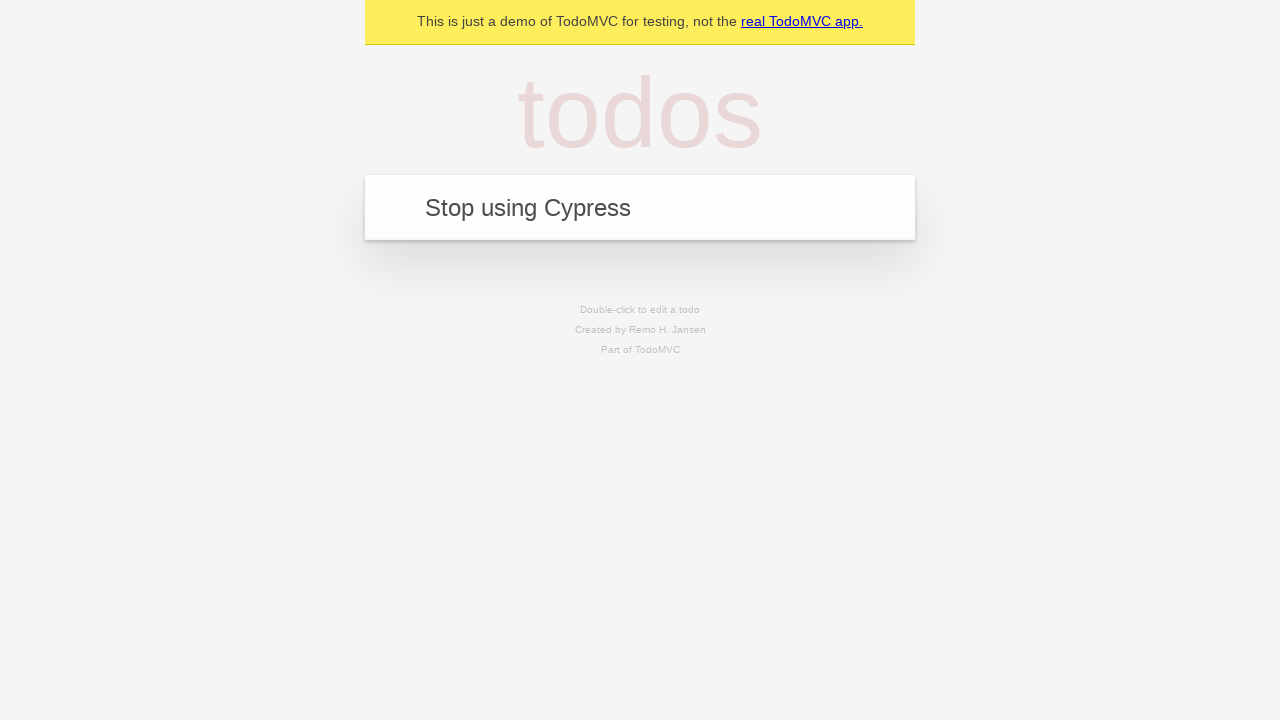

Pressed Enter to add the todo item on input.new-todo
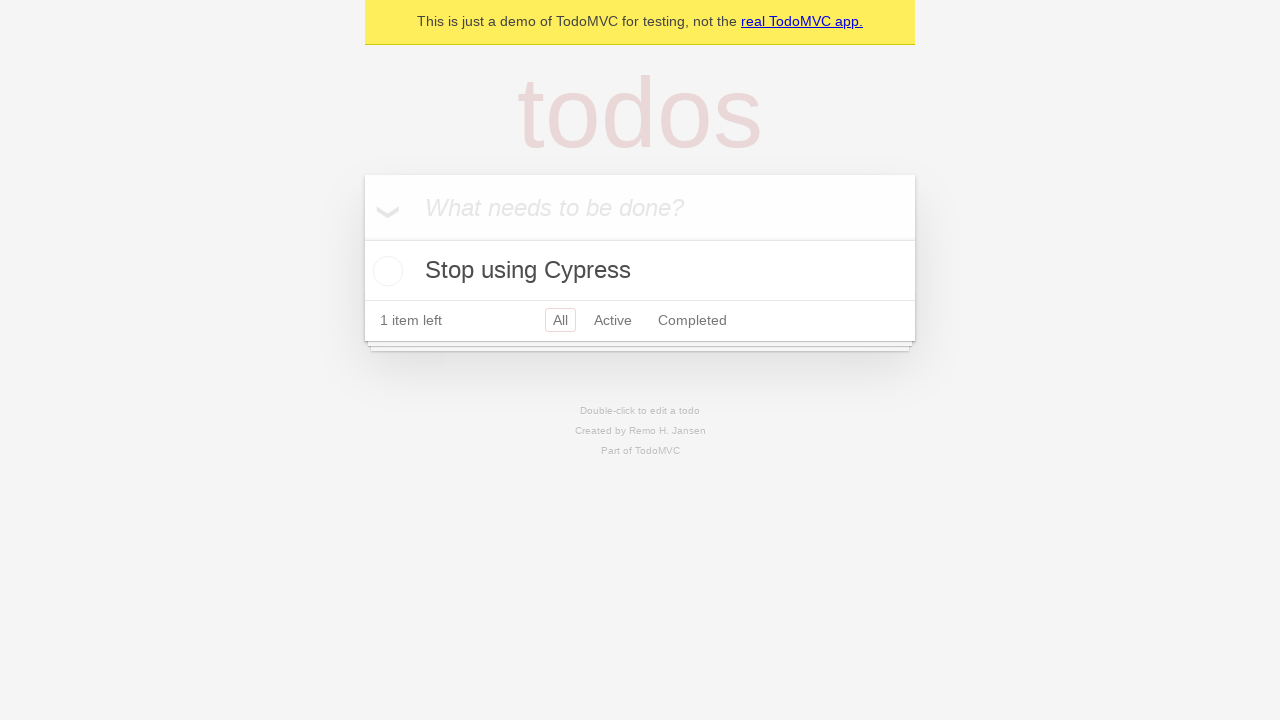

Todo list became visible after adding item
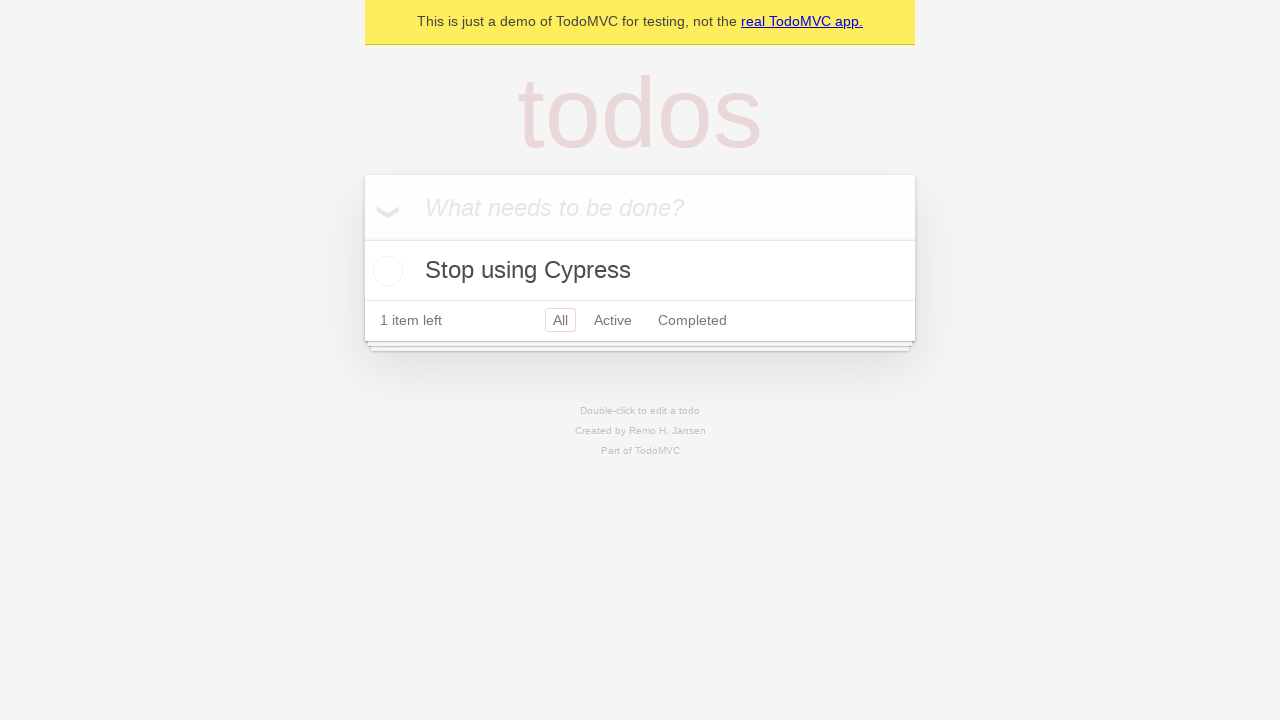

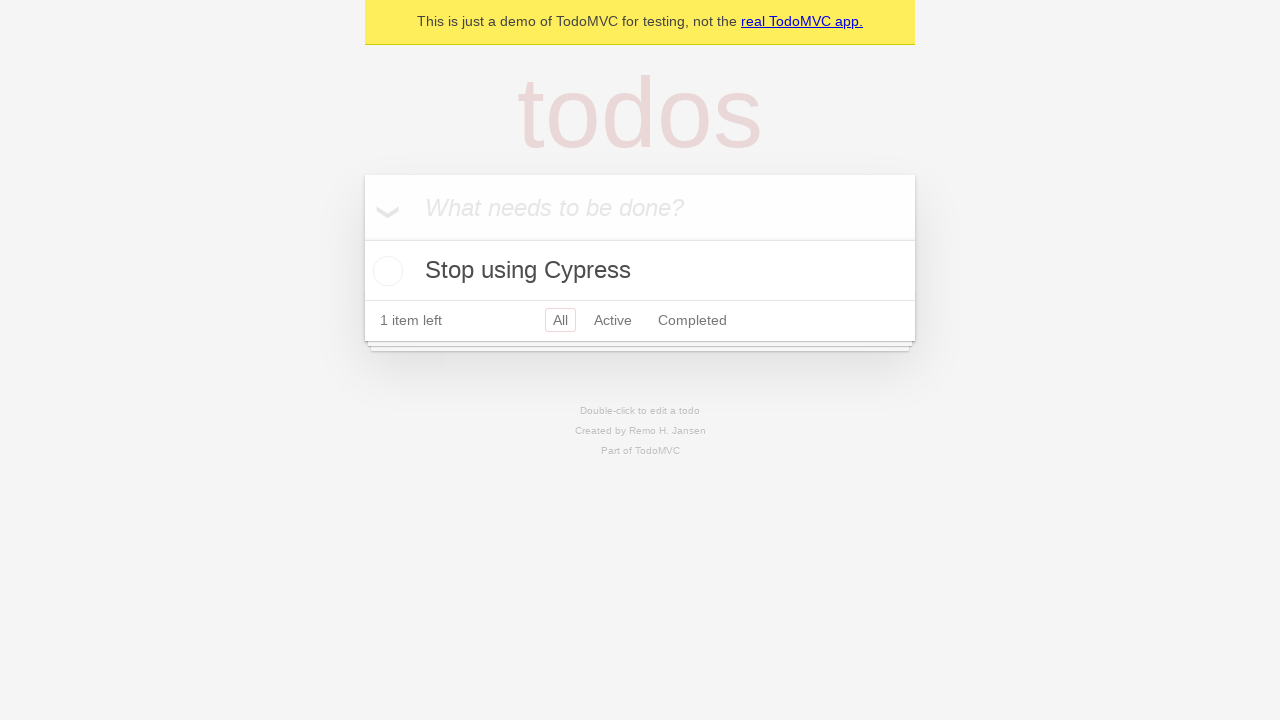